Tests JavaScript alert handling by clicking a button that triggers a JS alert, accepting the alert, and verifying the result message is displayed correctly.

Starting URL: https://the-internet.herokuapp.com/javascript_alerts

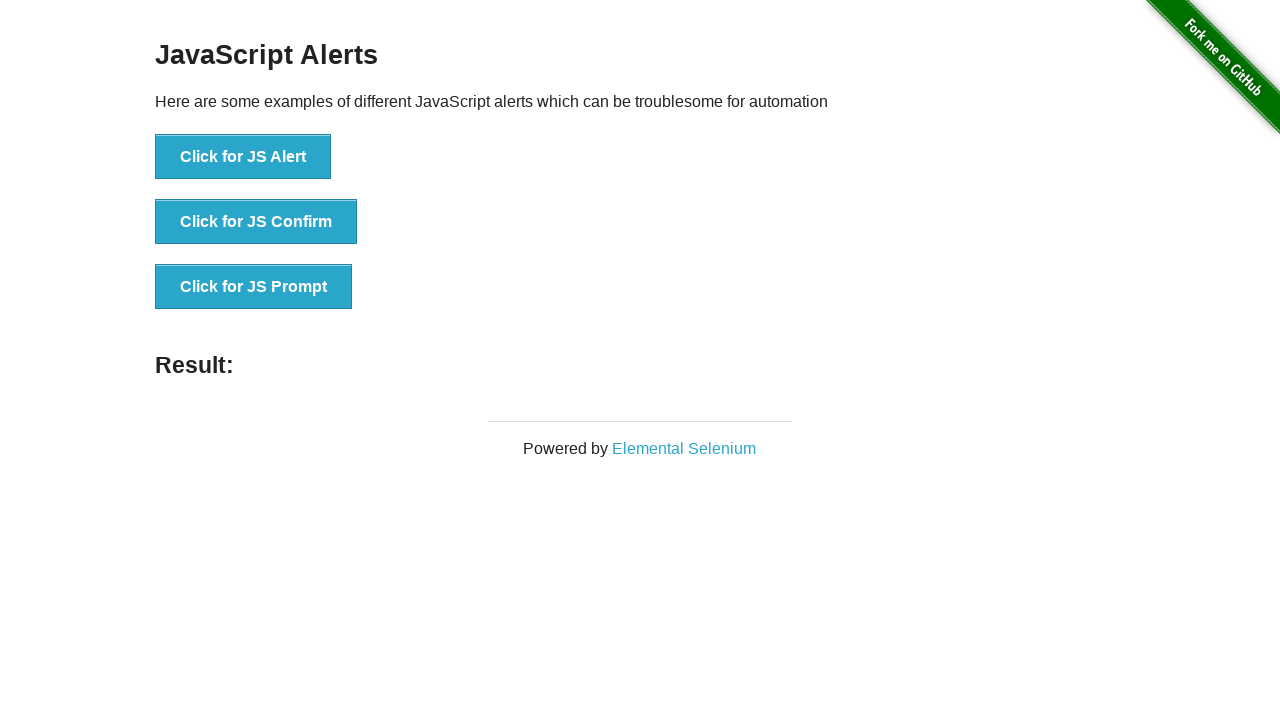

Clicked button to trigger JavaScript alert at (243, 157) on xpath=//*[text()='Click for JS Alert']
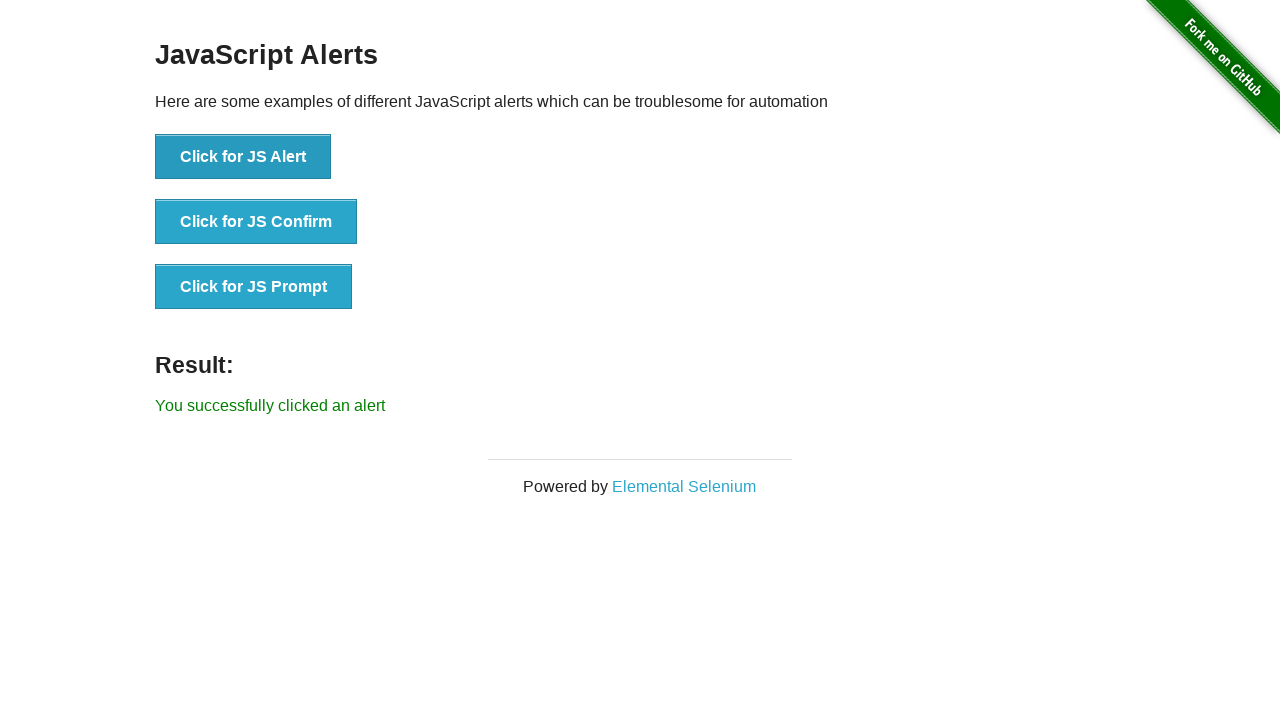

Set up dialog handler to accept alerts
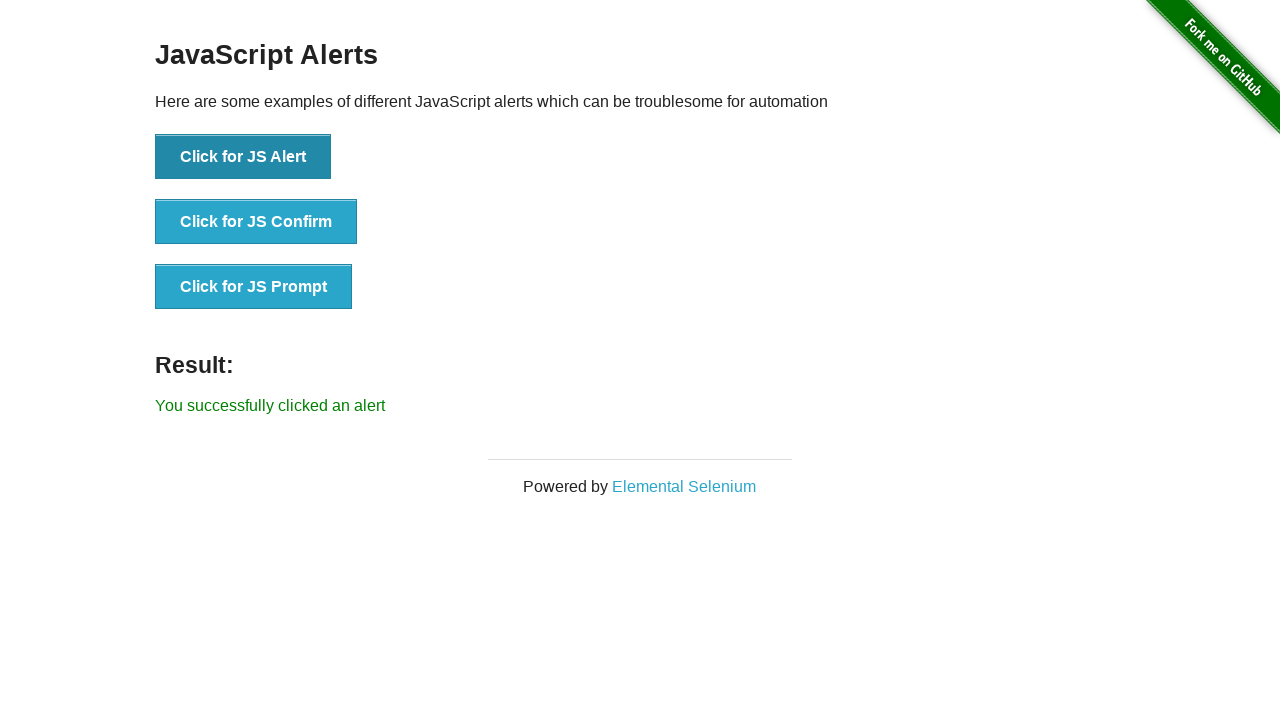

Result message element appeared on page
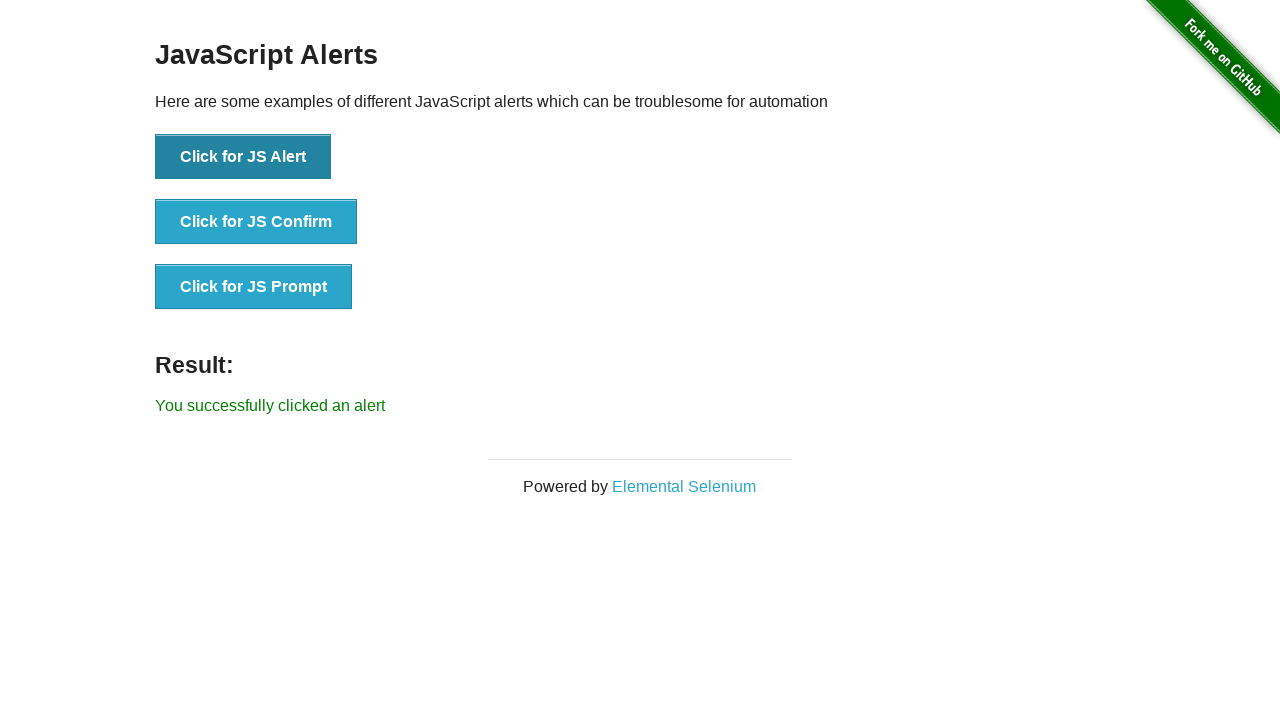

Retrieved result message text content
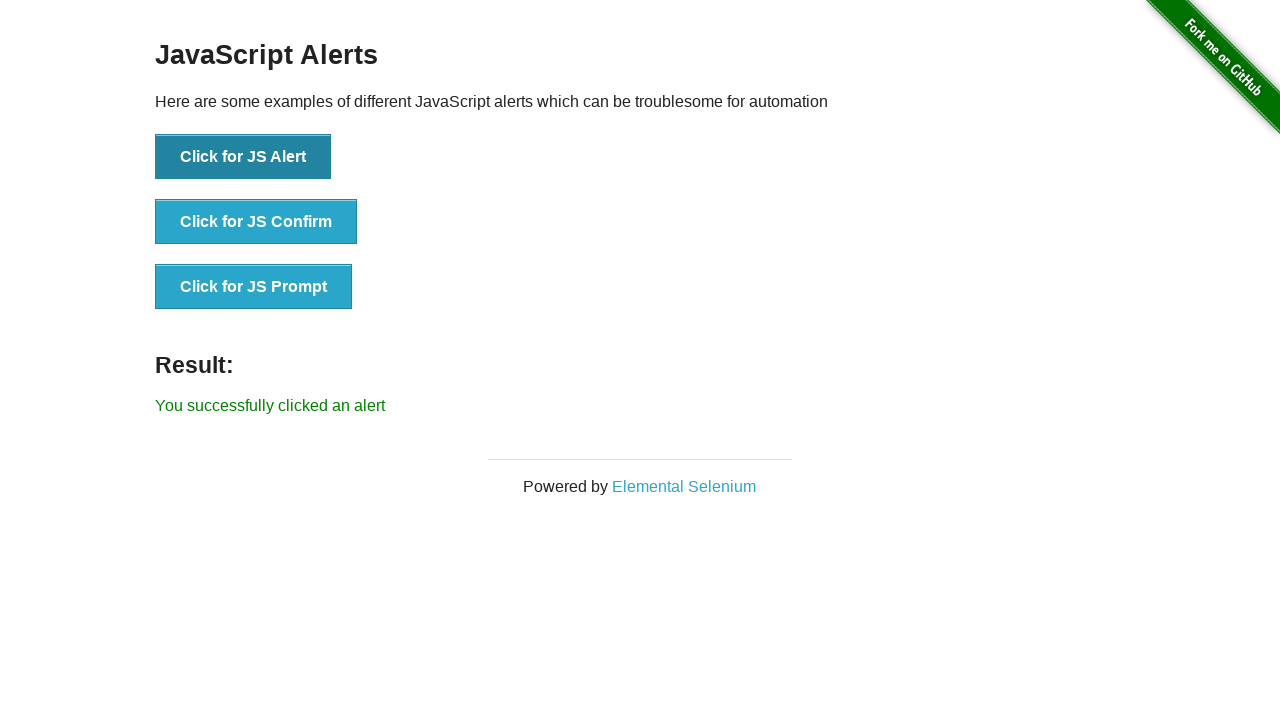

Verified result message is correct: 'You successfully clicked an alert'
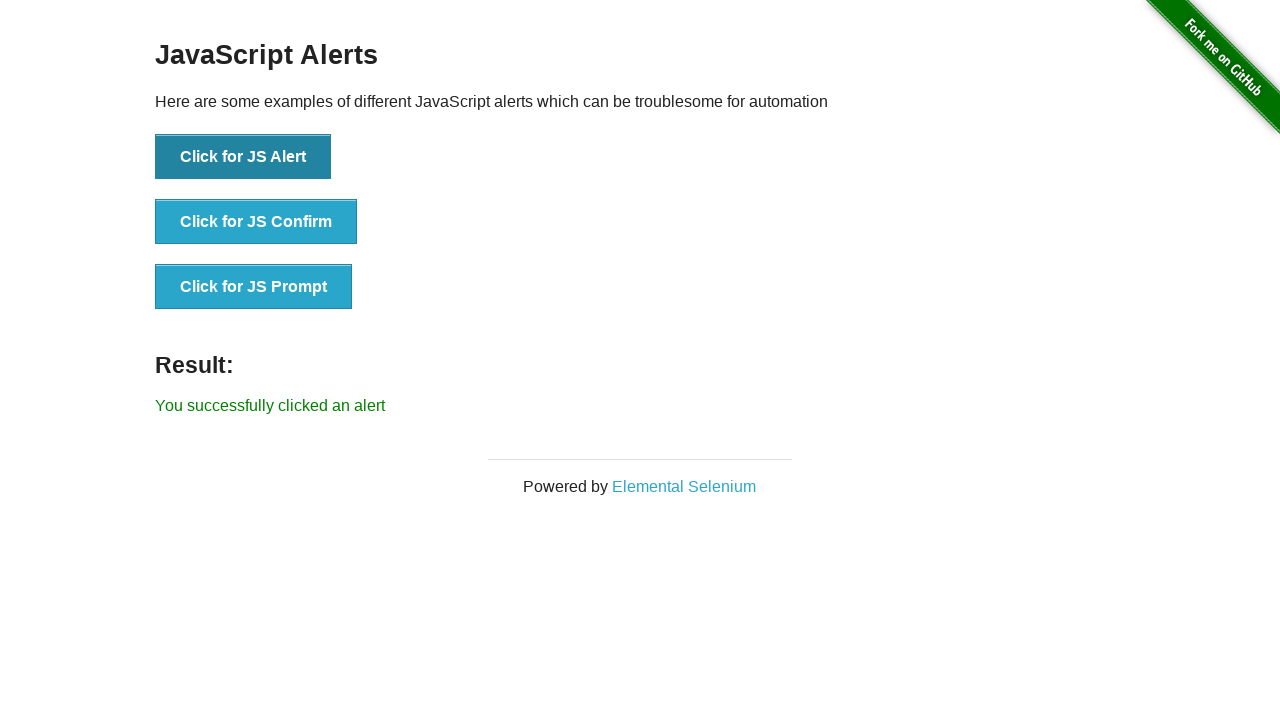

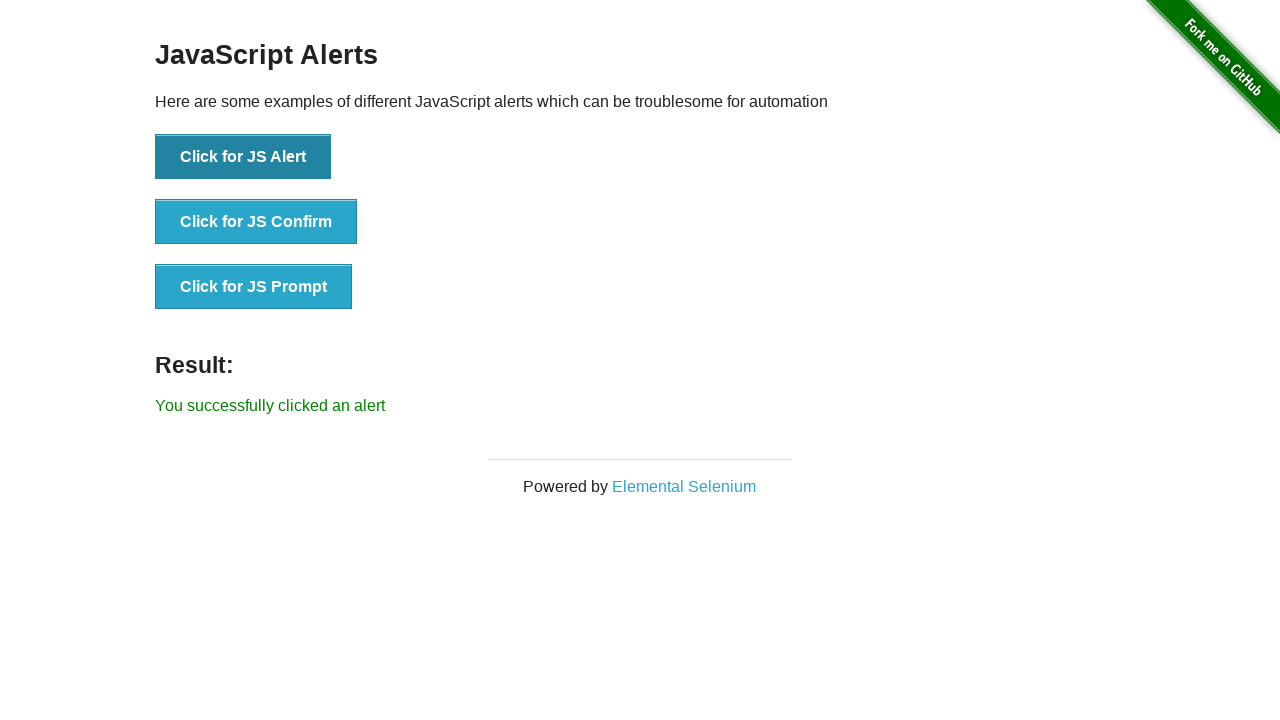